Tests browser window handling by opening a new tab, switching to it to verify content, then closing it and switching back to the original tab

Starting URL: https://demoqa.com/browser-windows

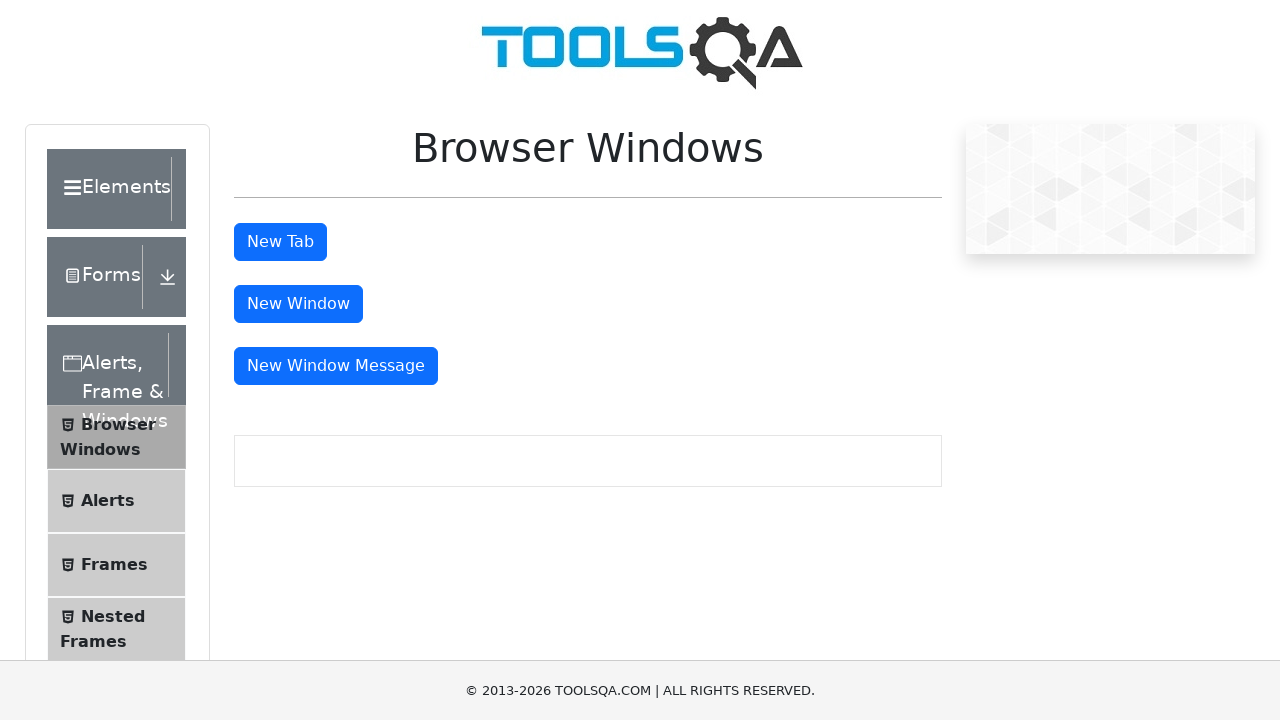

Clicked button to open new tab at (280, 242) on #tabButton
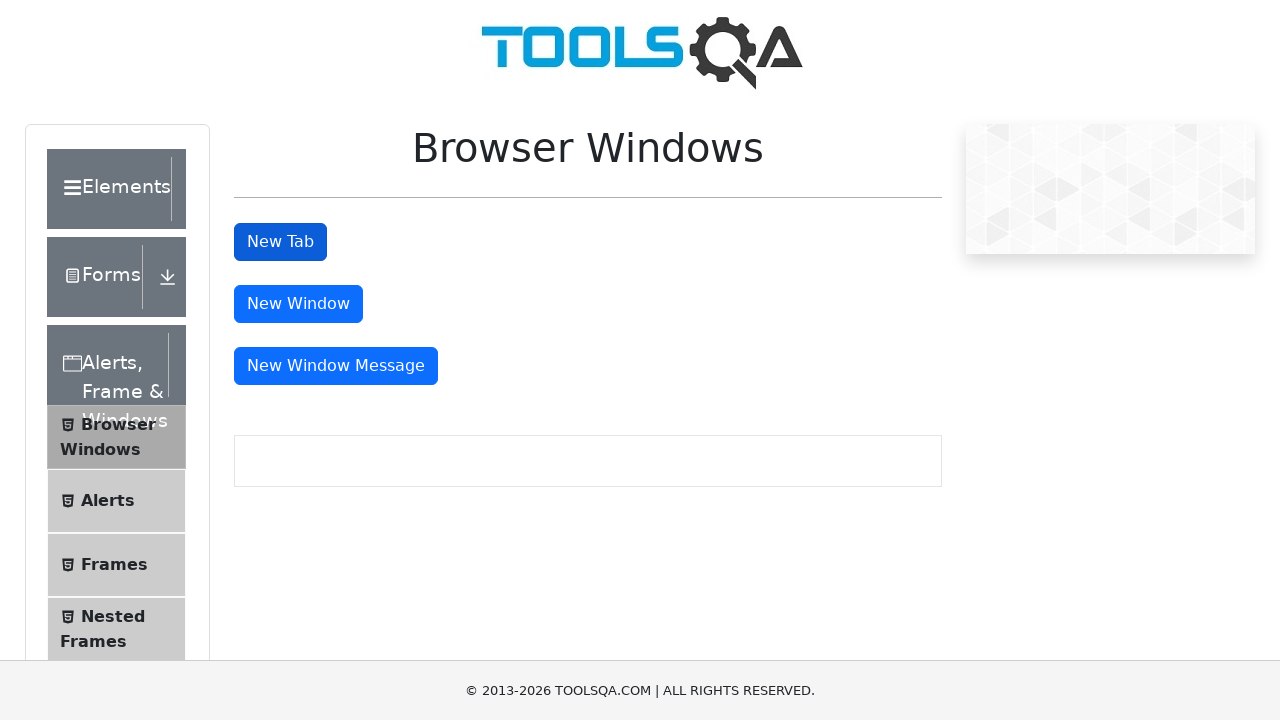

Retrieved all open pages/tabs from context
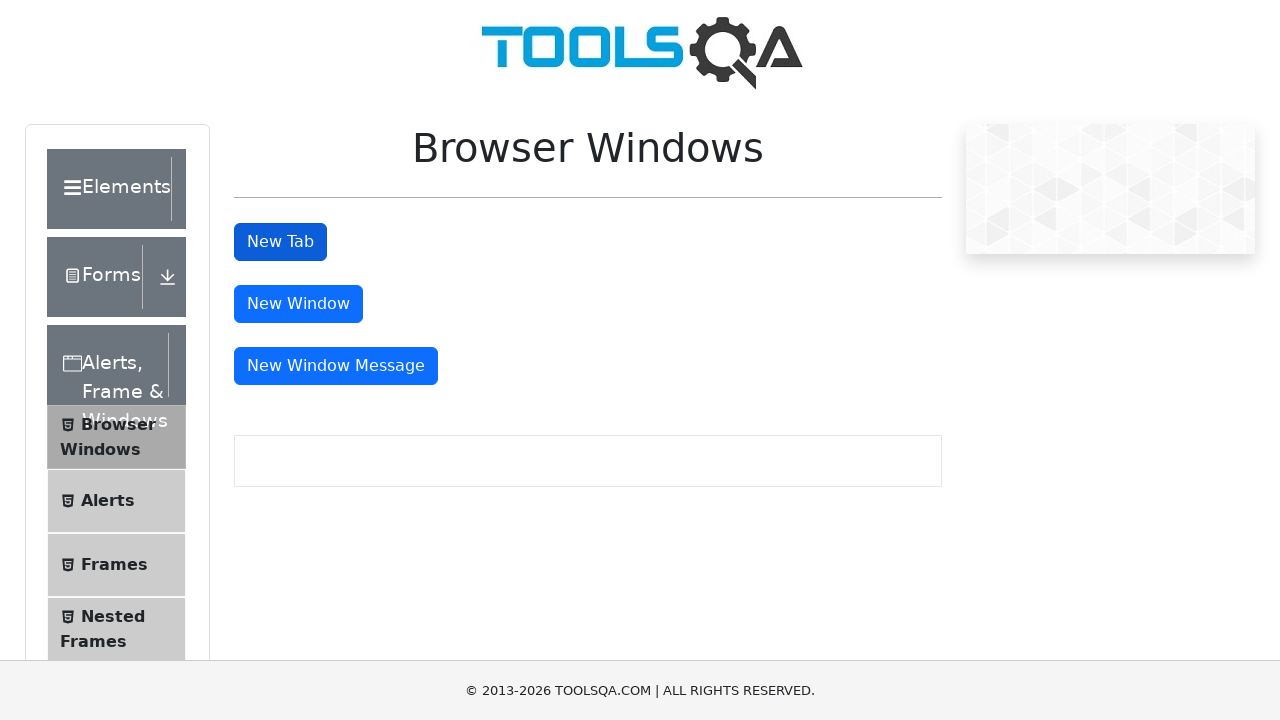

Switched to newly opened tab (second tab)
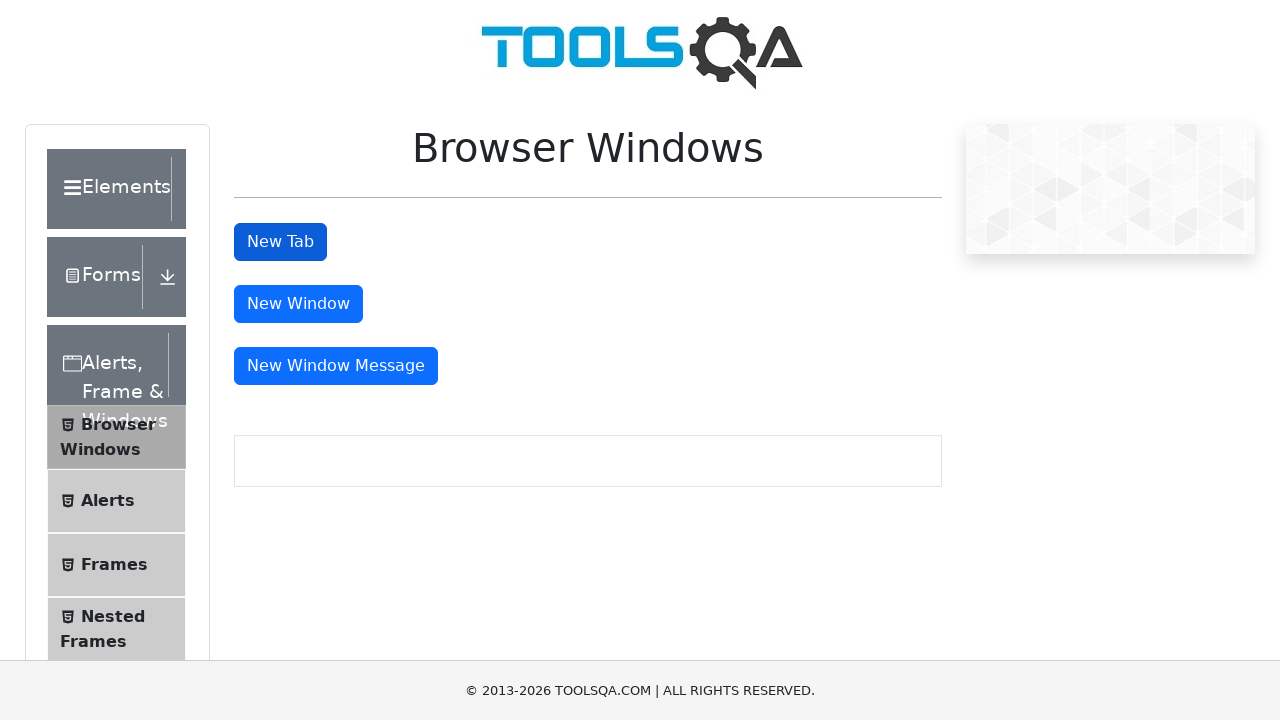

Waited for sample heading element to load in new tab
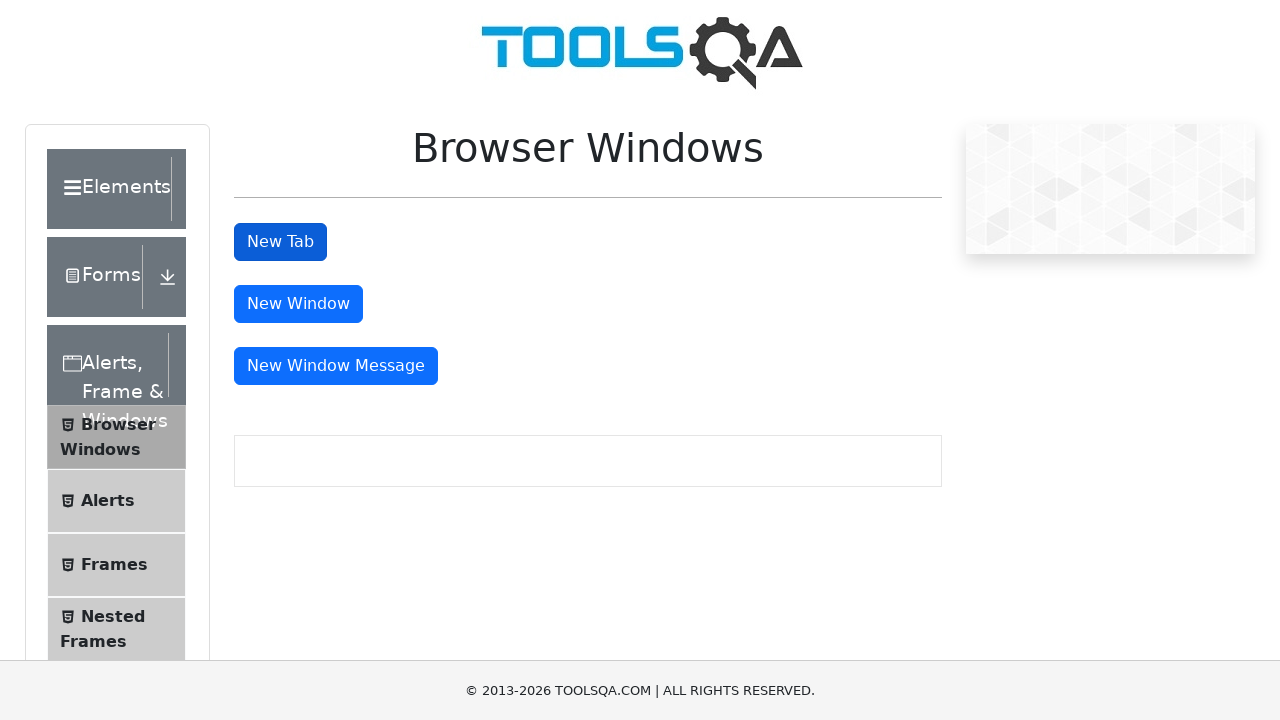

Located the sample heading element
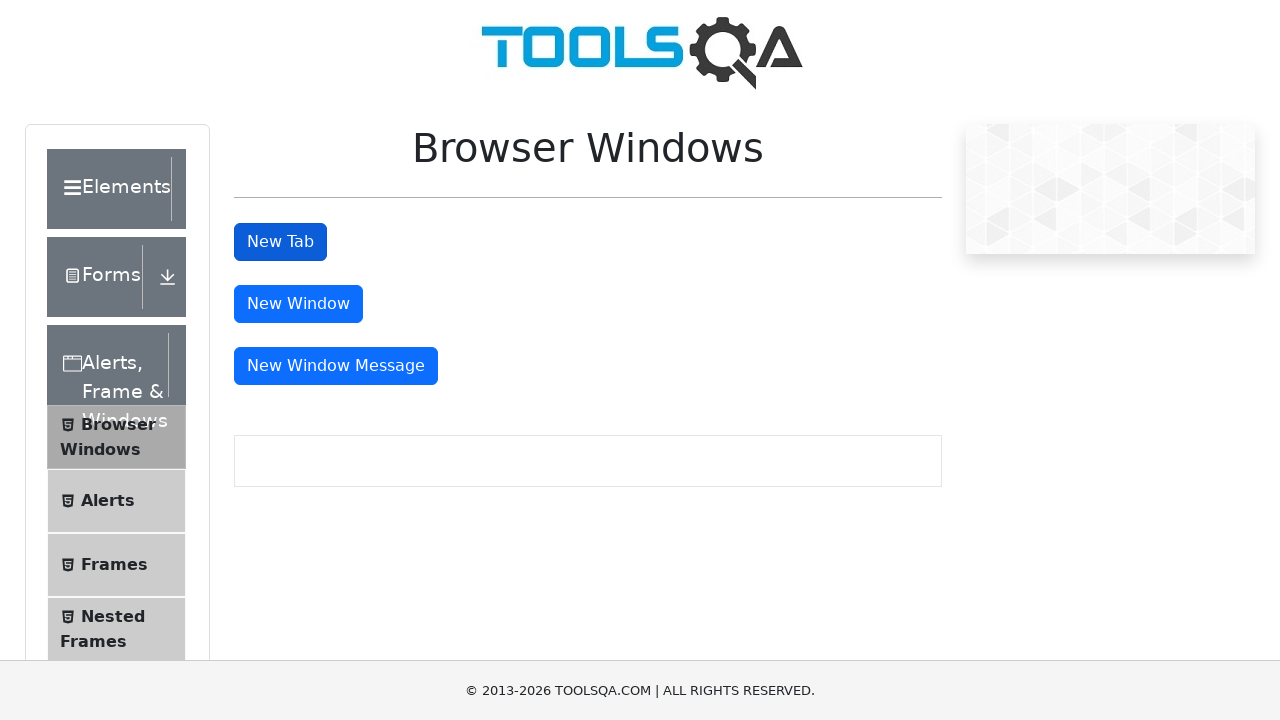

Verified sample heading text contains 'This is a sample page'
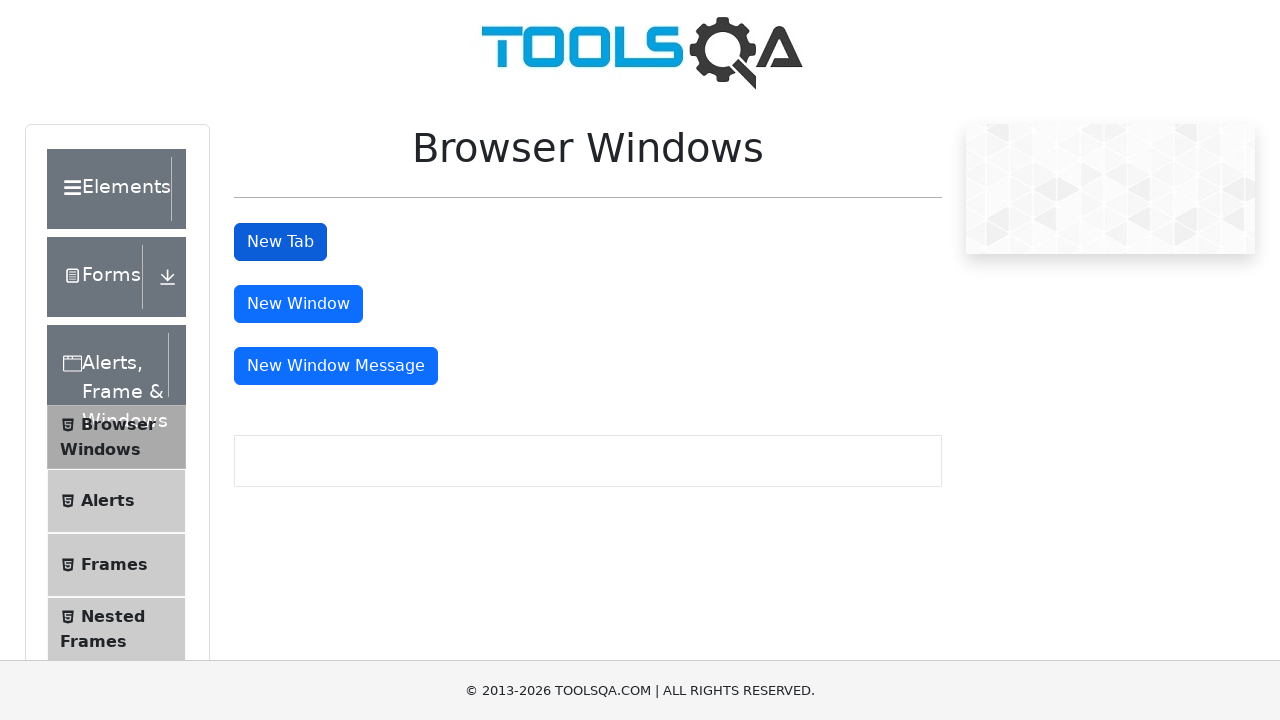

Closed the new tab
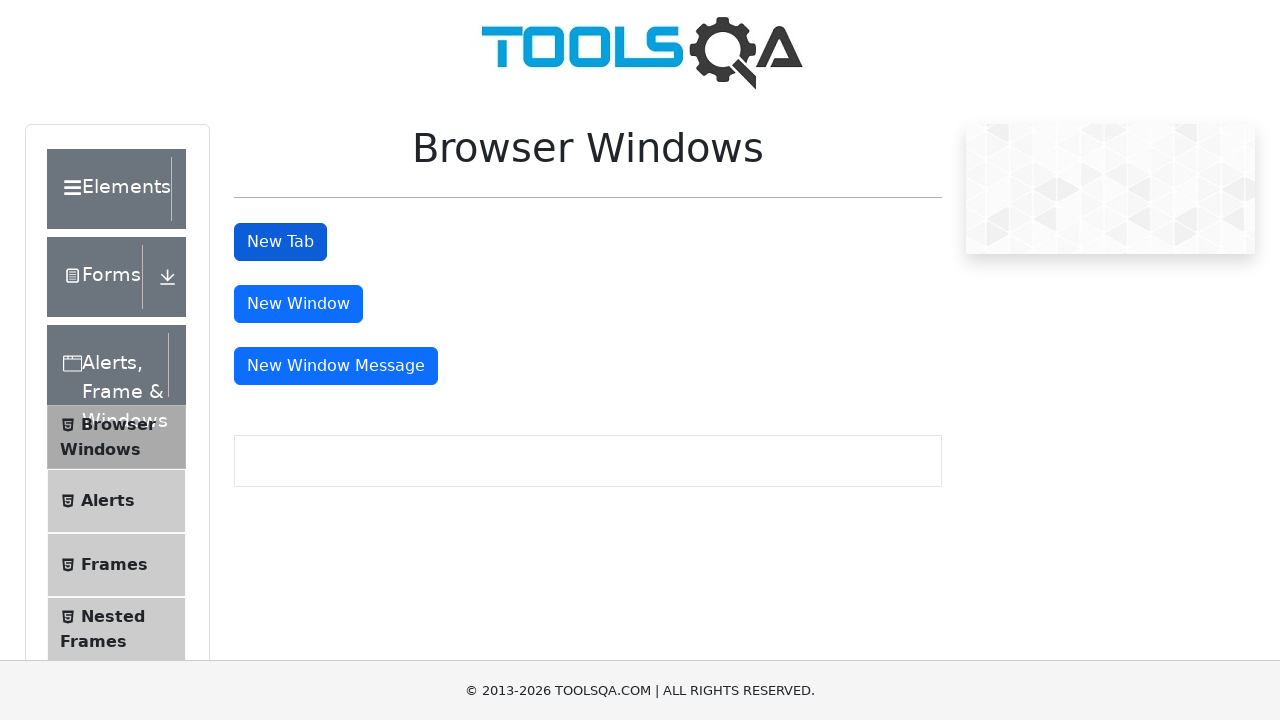

Context automatically switched back to original tab
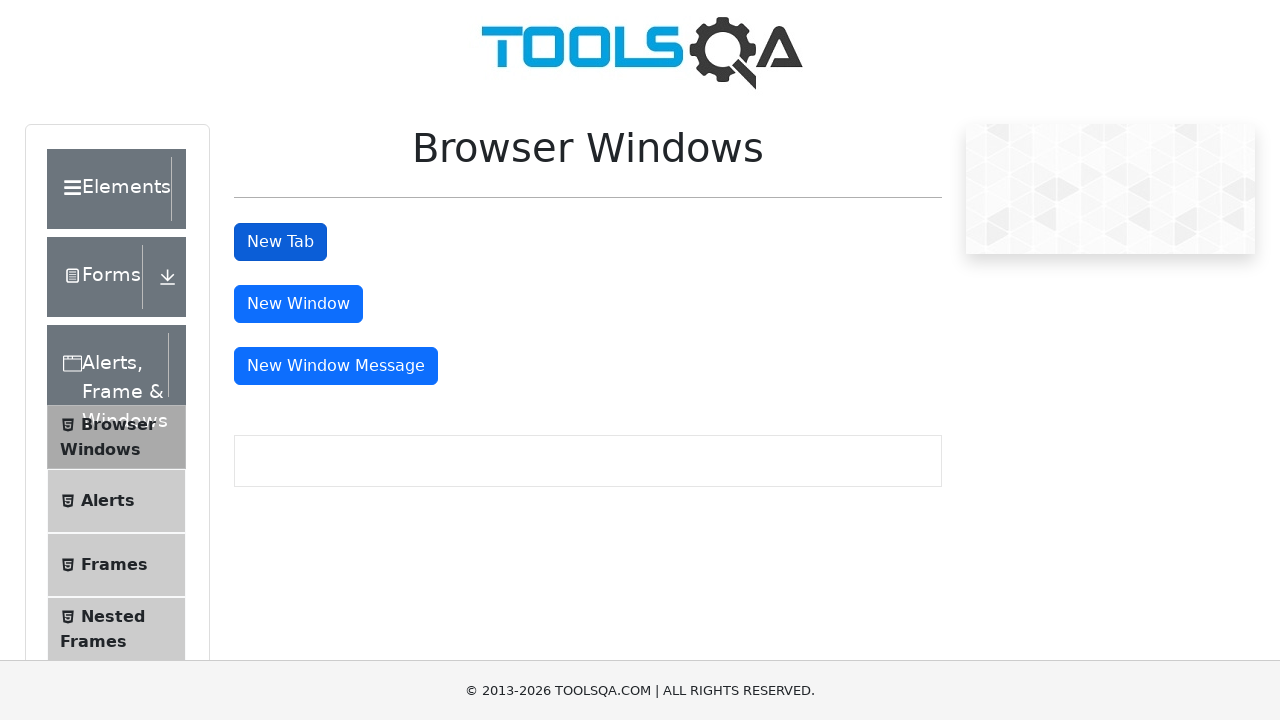

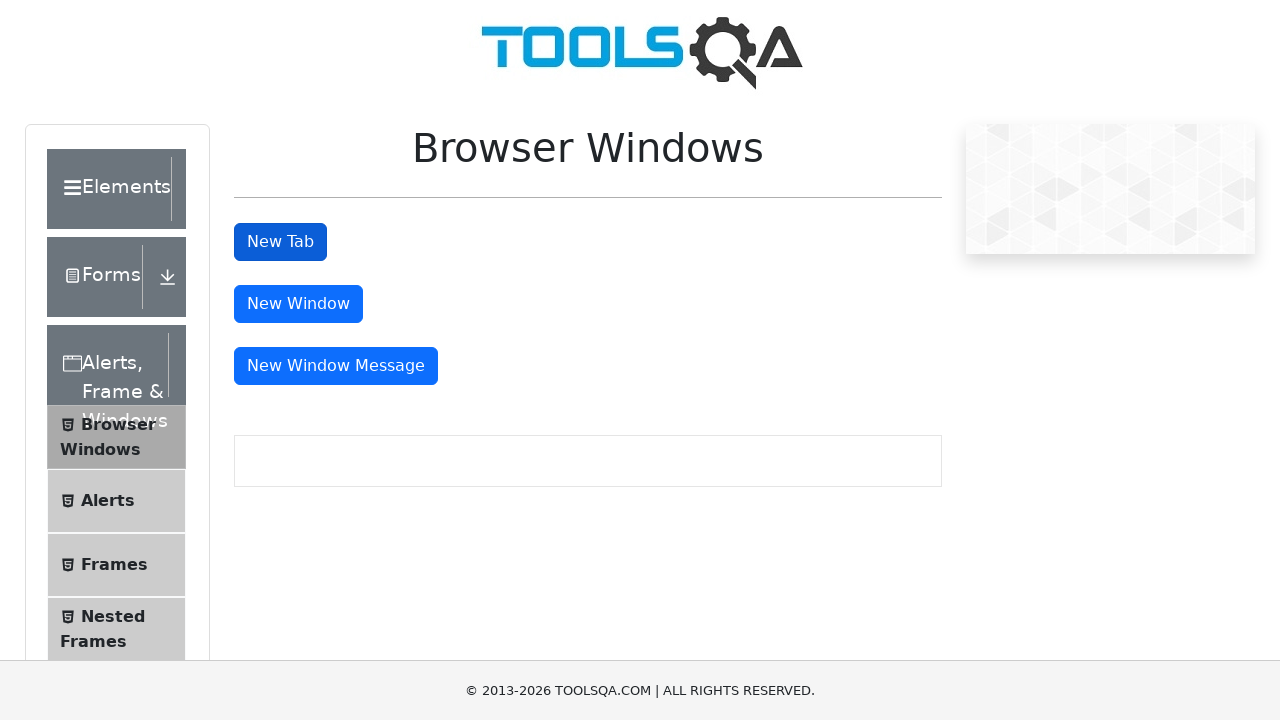